Tests the complete purchase flow without login: adds a product to cart, proceeds to checkout, fills in order details (name, country, city, credit card, expiration), completes purchase, and verifies the thank you message.

Starting URL: https://www.demoblaze.com/index.html

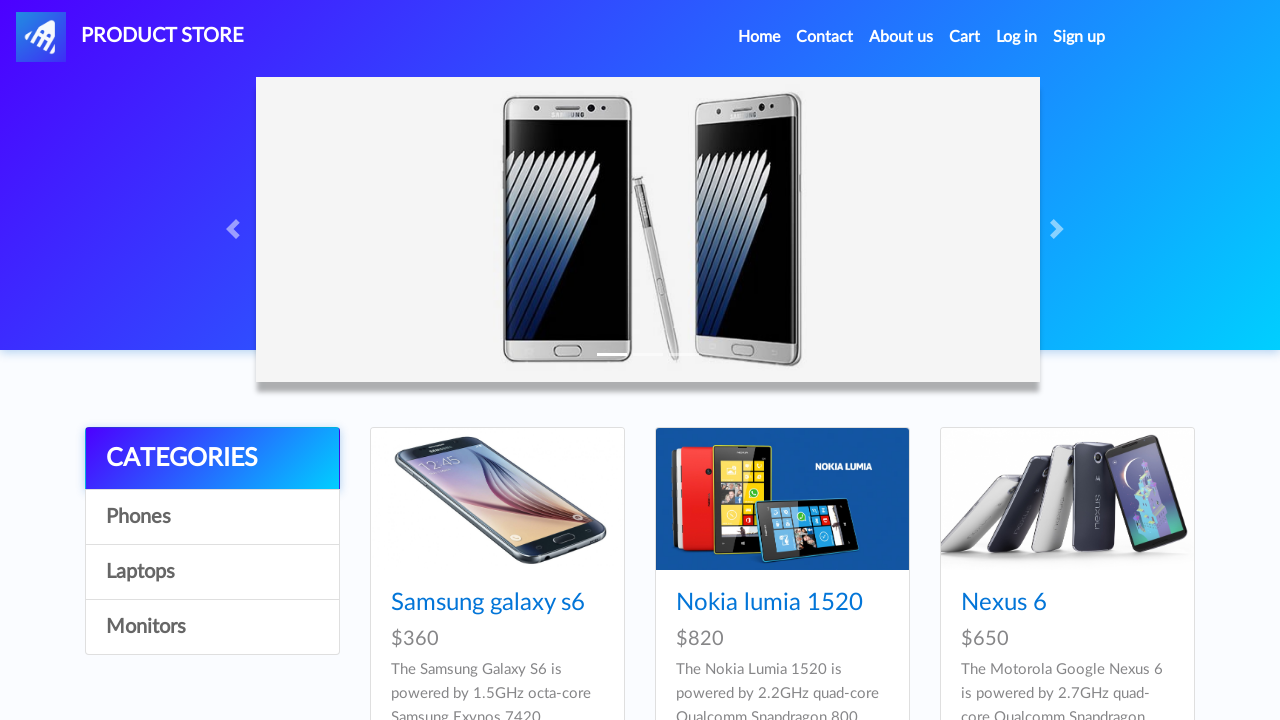

Clicked on Samsung galaxy s6 product at (488, 603) on text=Samsung galaxy s6
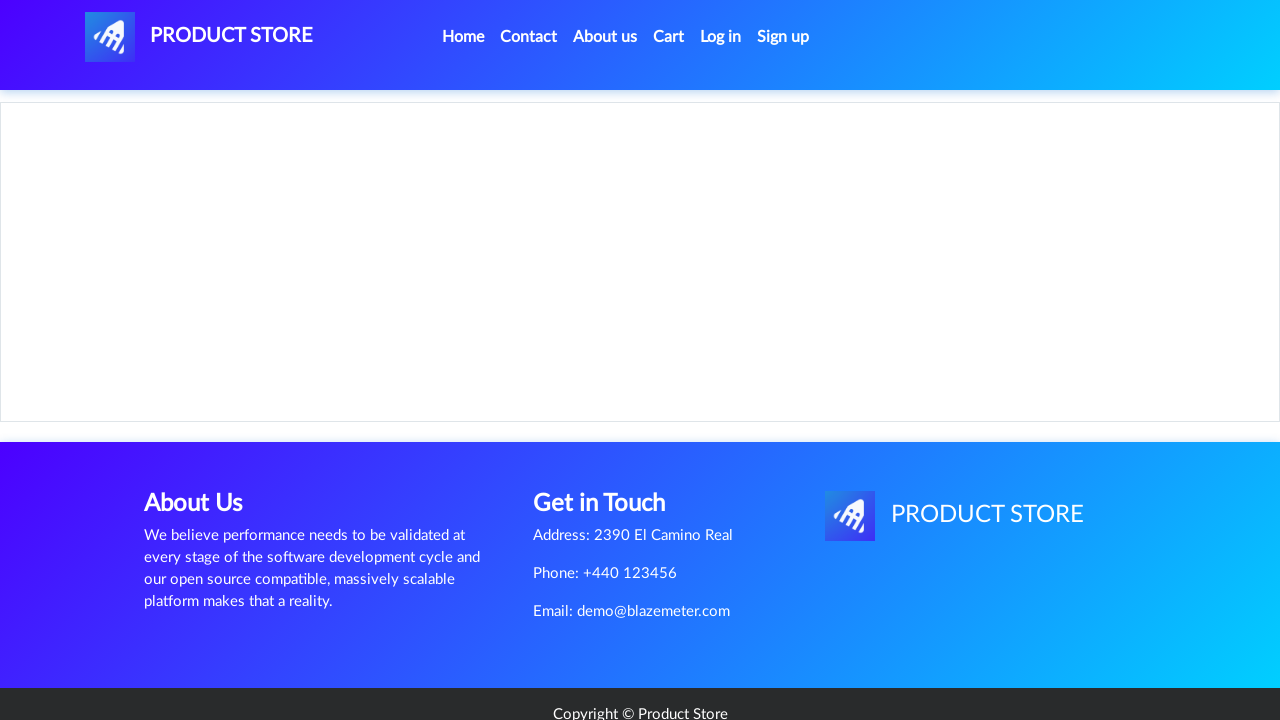

Product details page loaded with Samsung galaxy s6 heading
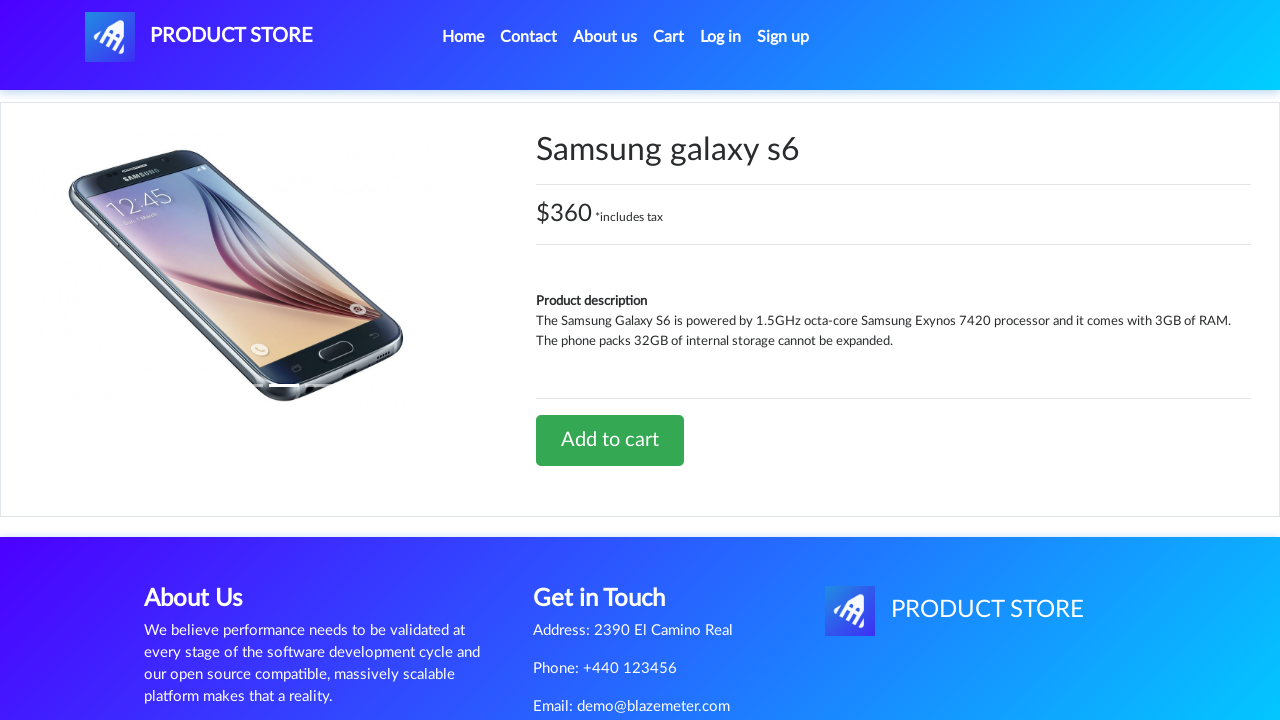

Set up dialog handler to auto-accept alerts
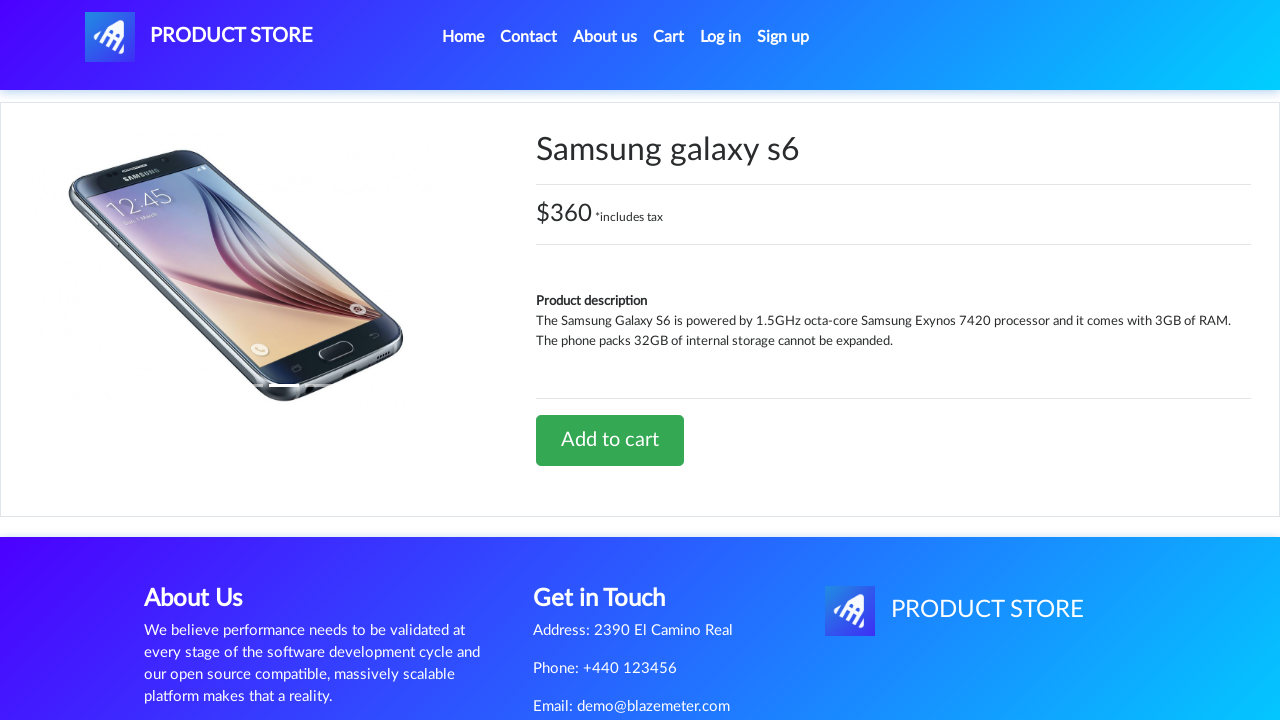

Clicked 'Add to cart' button at (610, 440) on a:has-text('Add to cart')
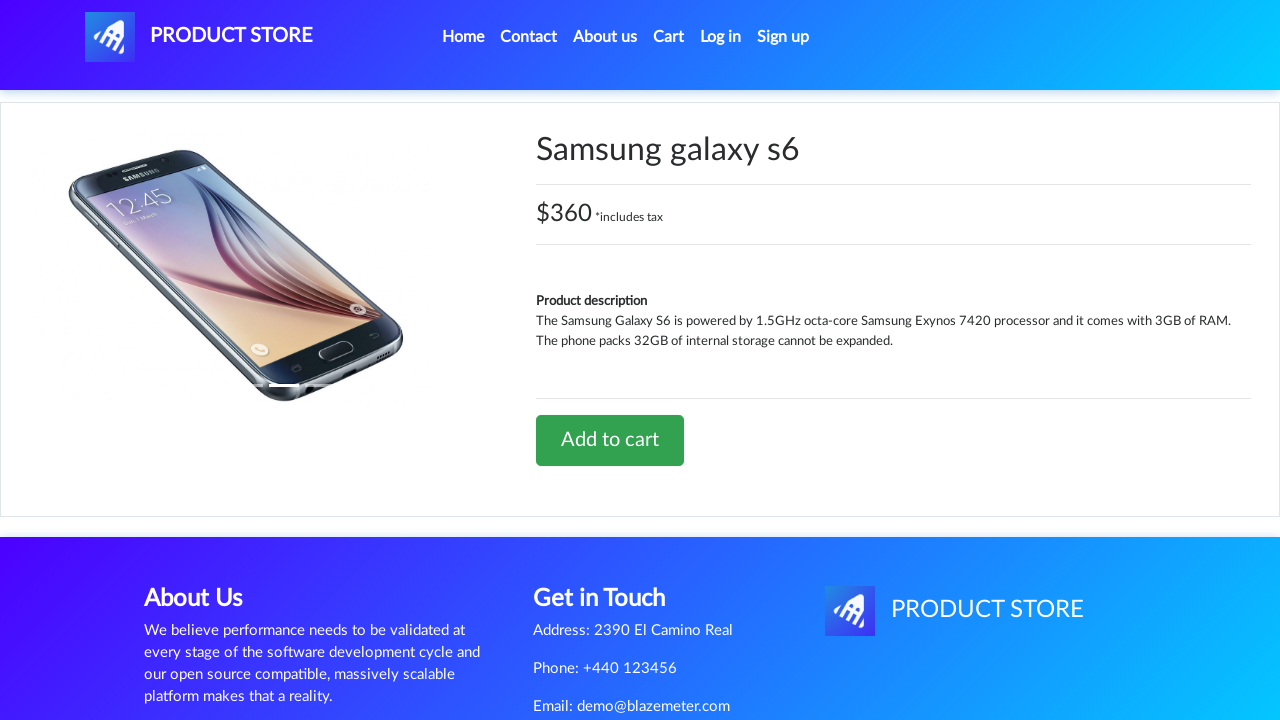

Waited 1 second for alert dialog to be handled
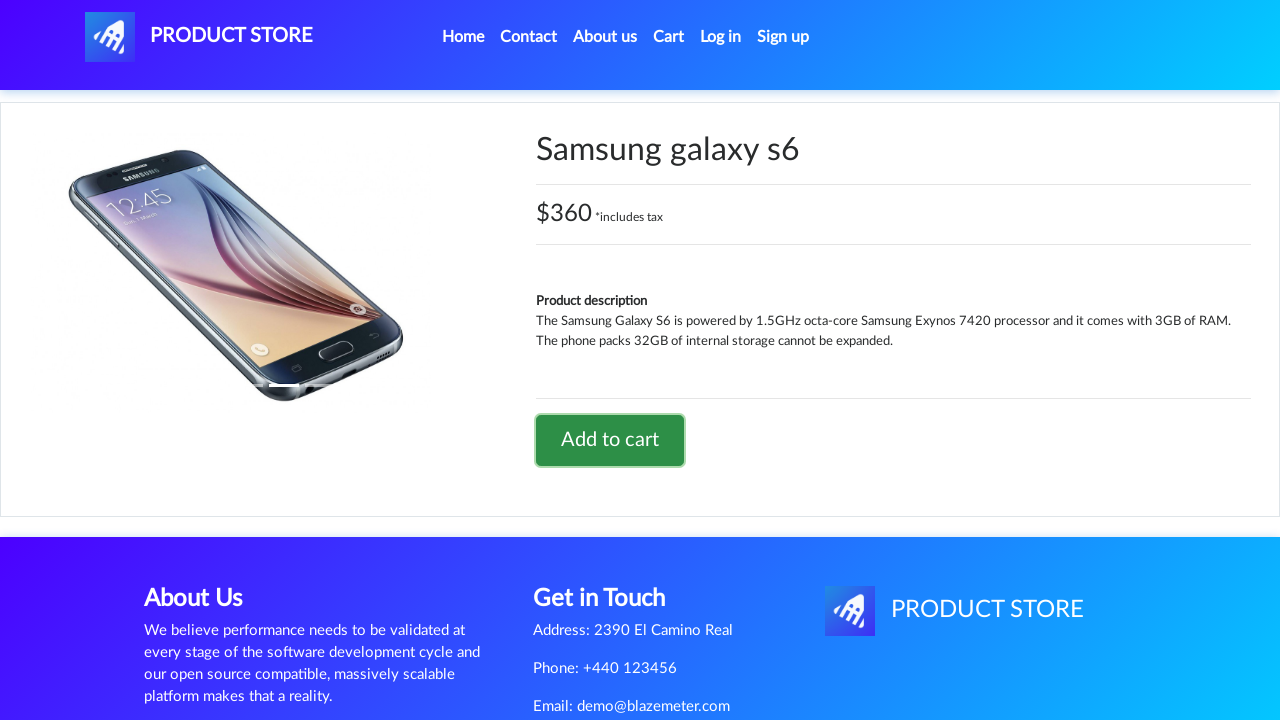

Clicked on cart icon to navigate to shopping cart at (669, 37) on #cartur
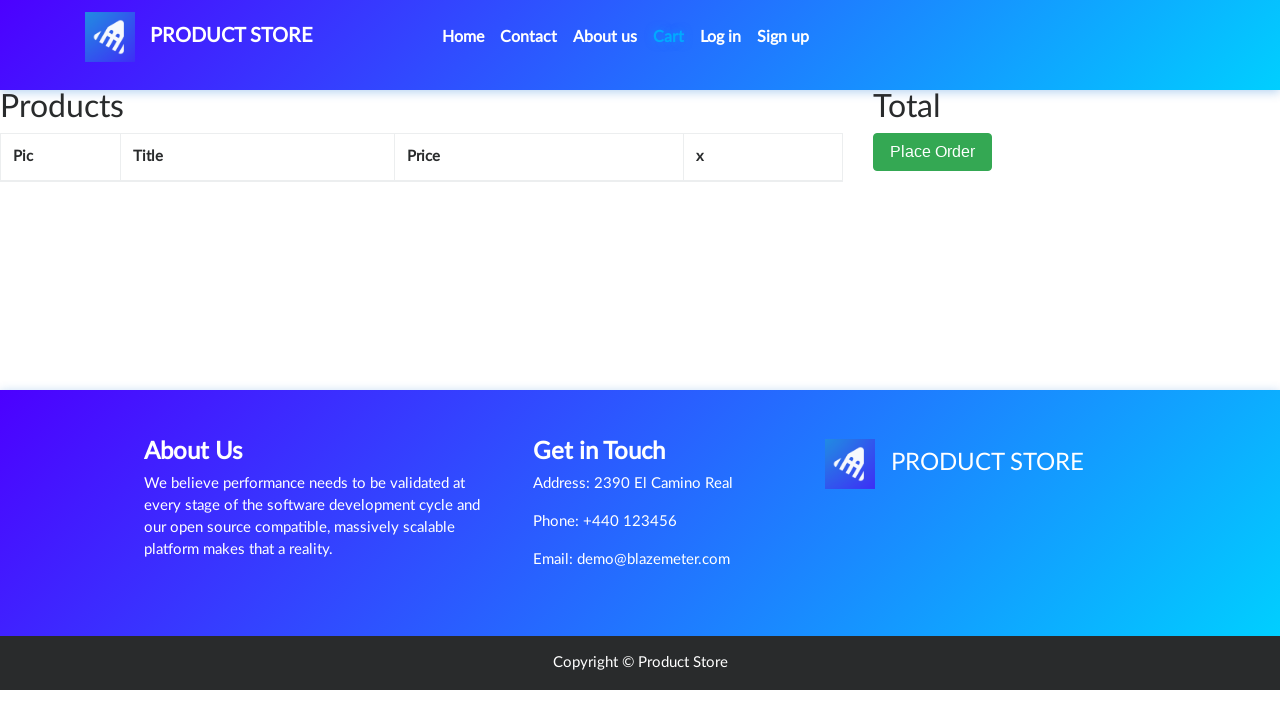

Cart page loaded and product row is visible
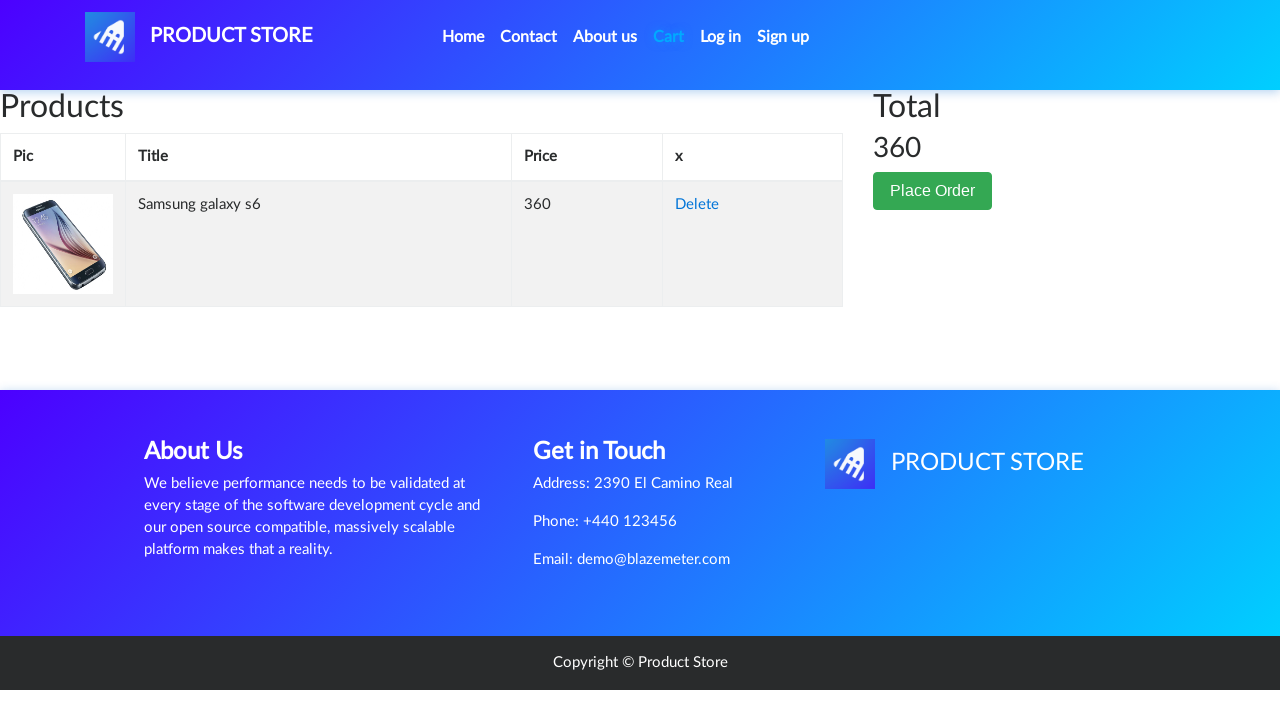

Clicked 'Place Order' button to open checkout modal at (933, 191) on button:has-text('Place Order')
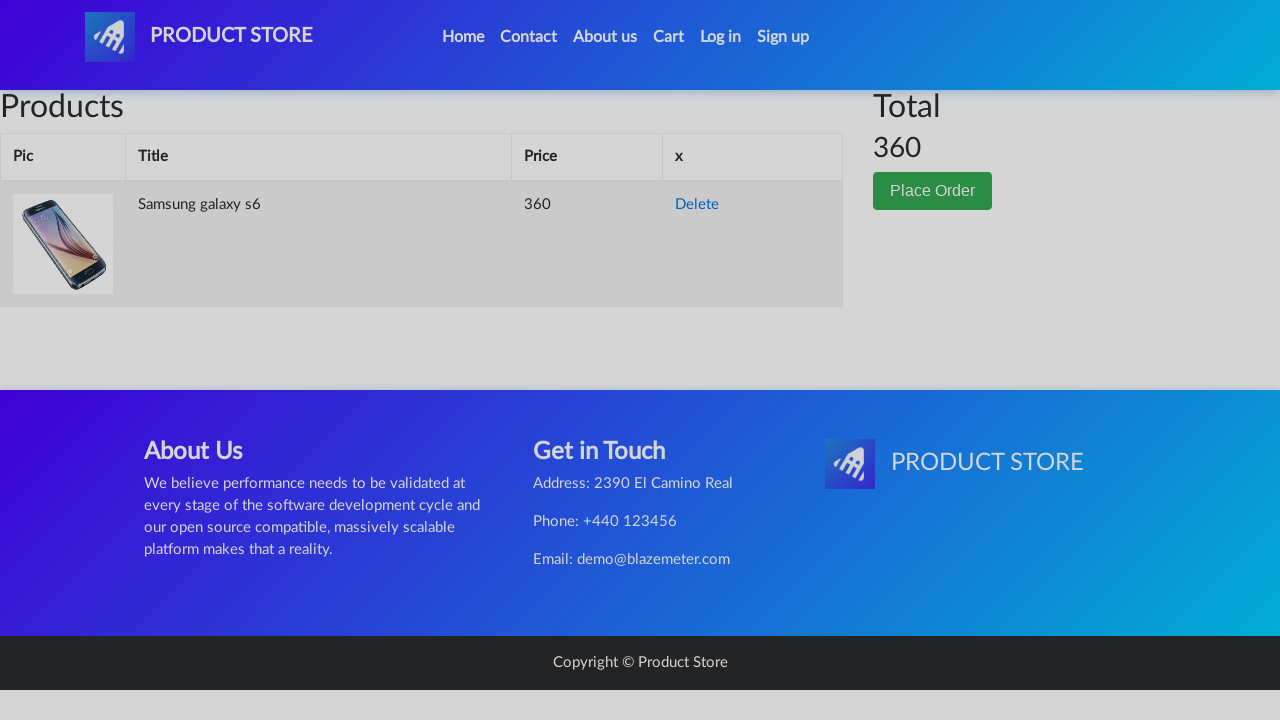

Checkout form loaded with name field visible
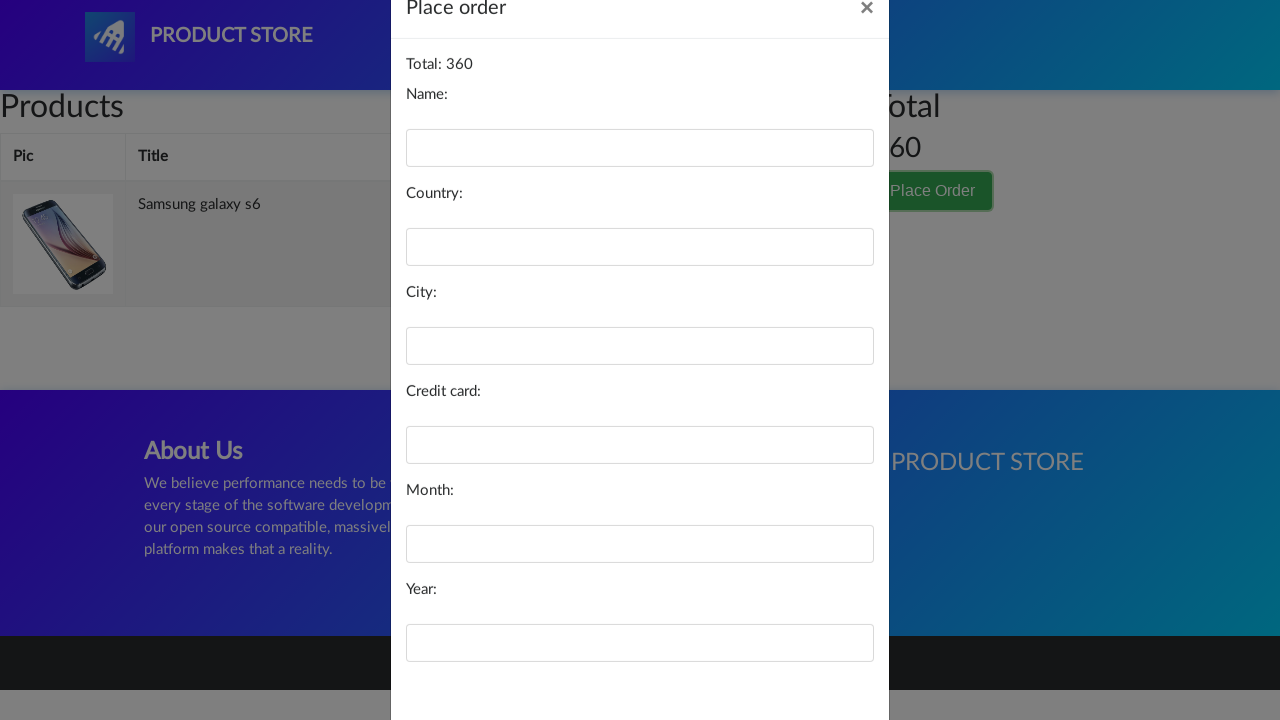

Filled name field with 'Suneel Verma' on #name
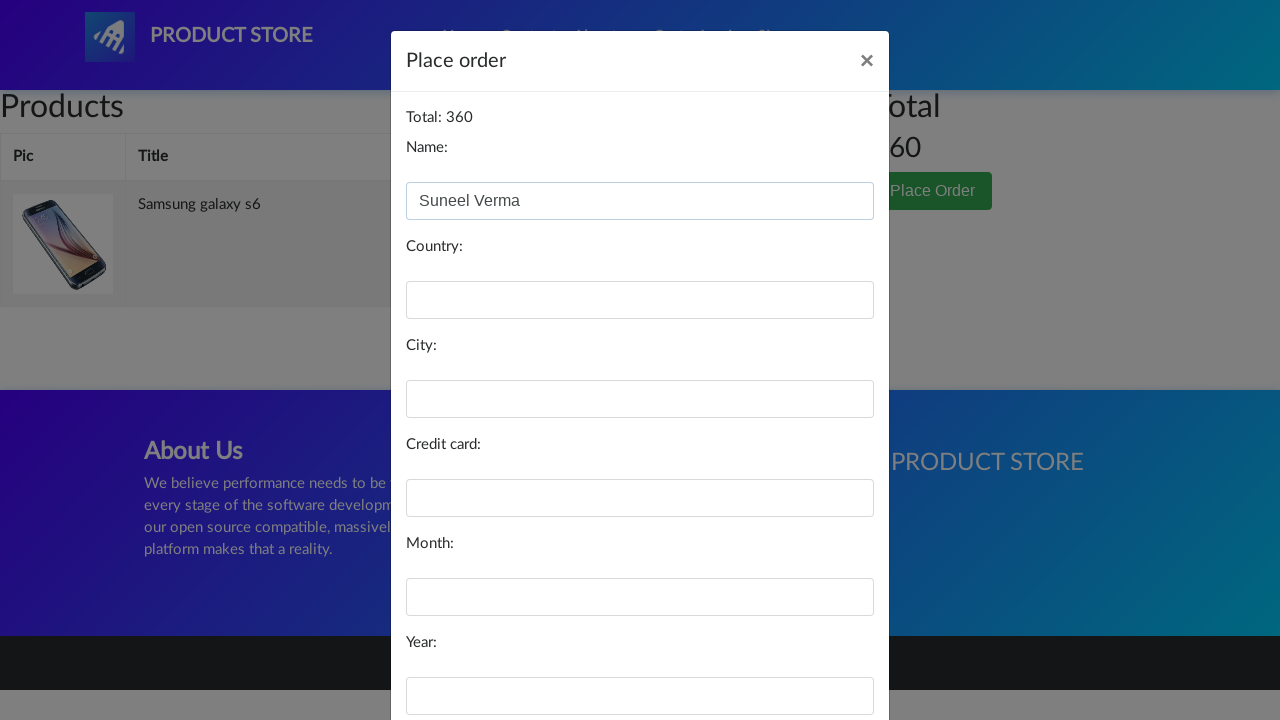

Filled country field with 'India' on #country
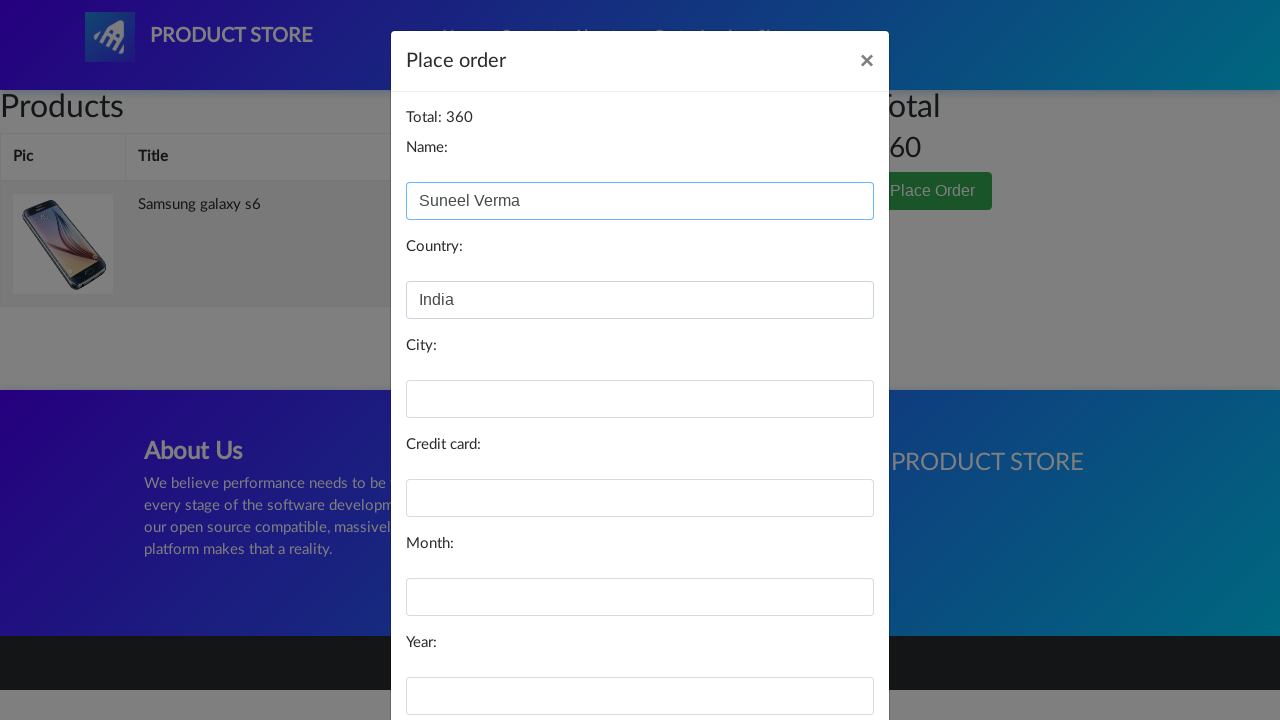

Filled city field with 'Ayodhya' on #city
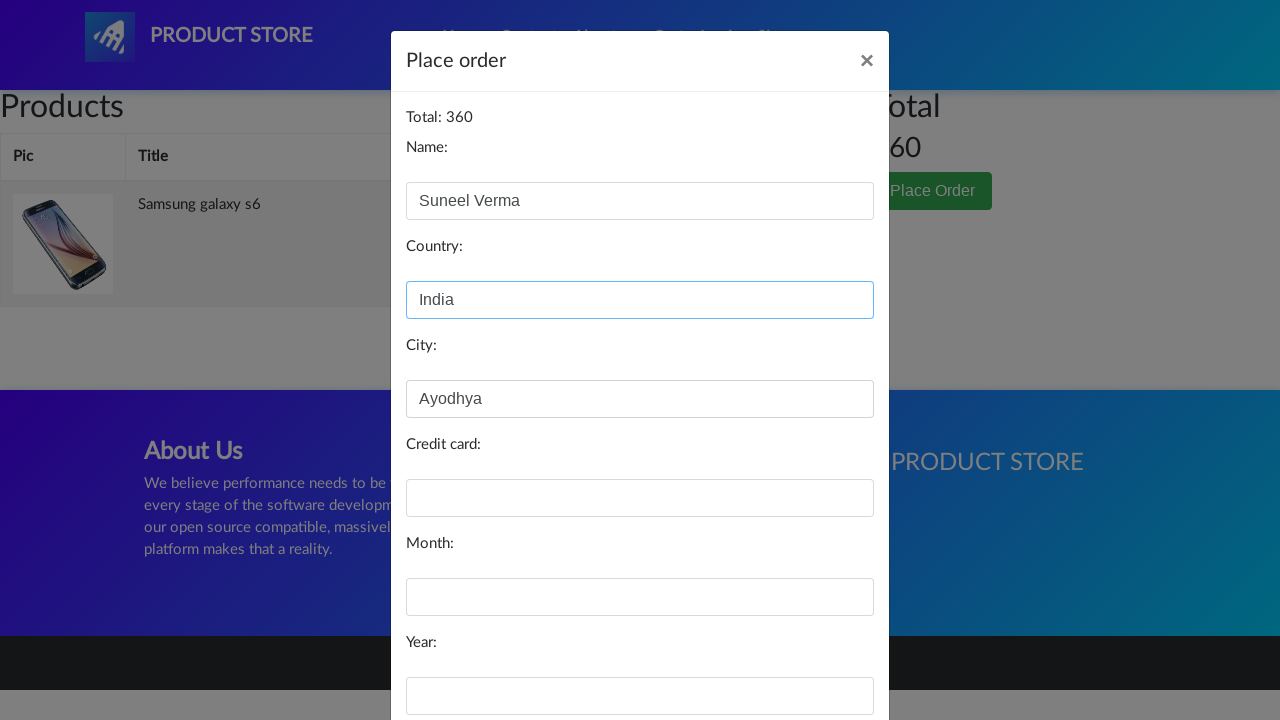

Filled credit card field with '1111 2222 3333' on #card
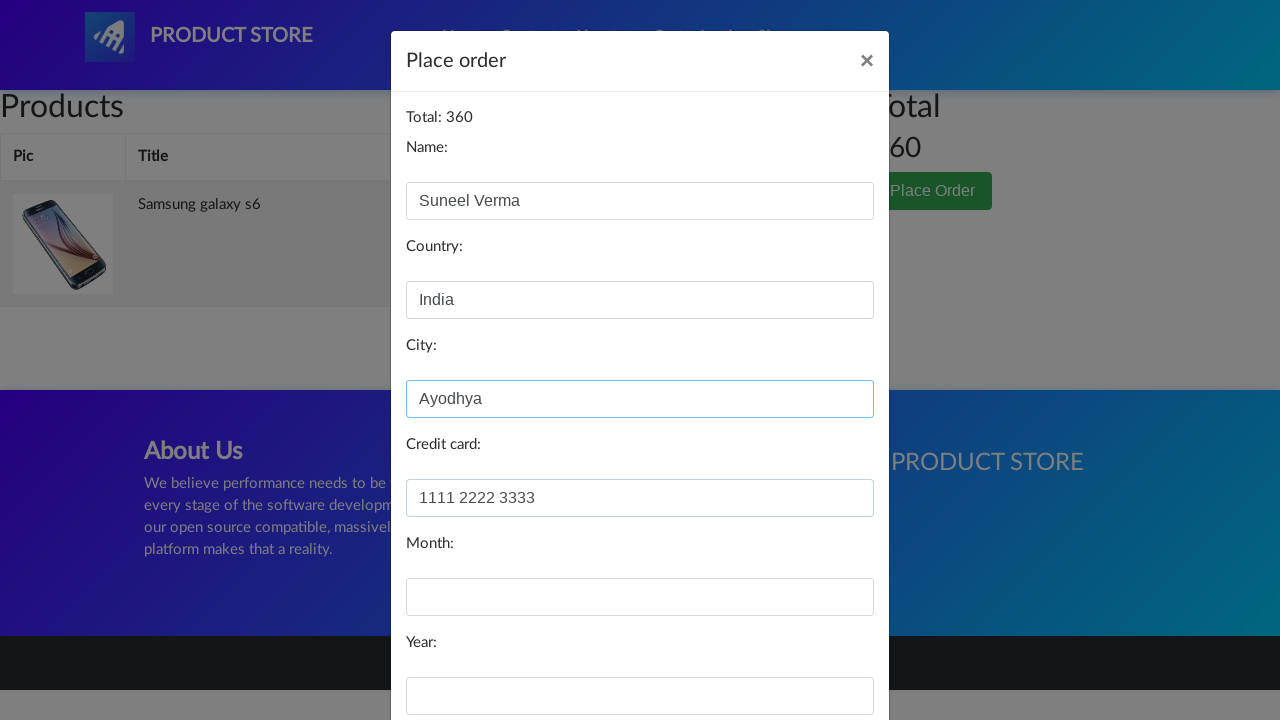

Filled expiration month field with '06' on #month
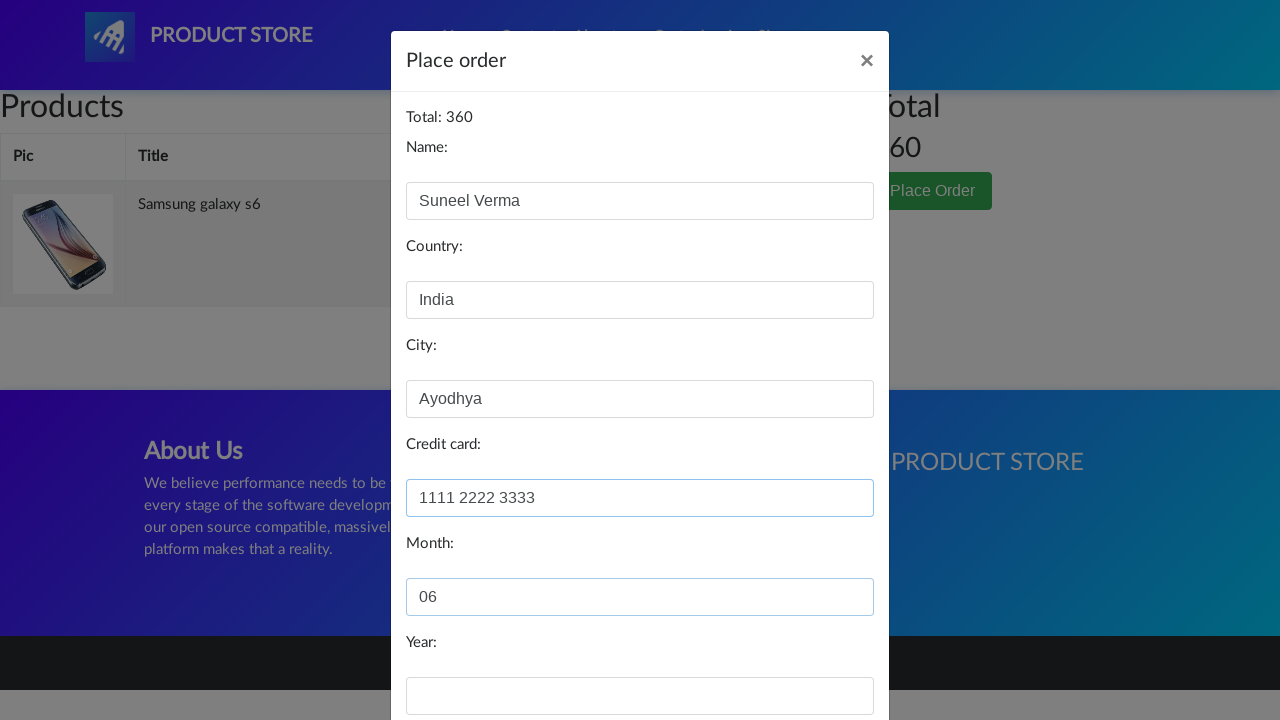

Filled expiration year field with '2024' on #year
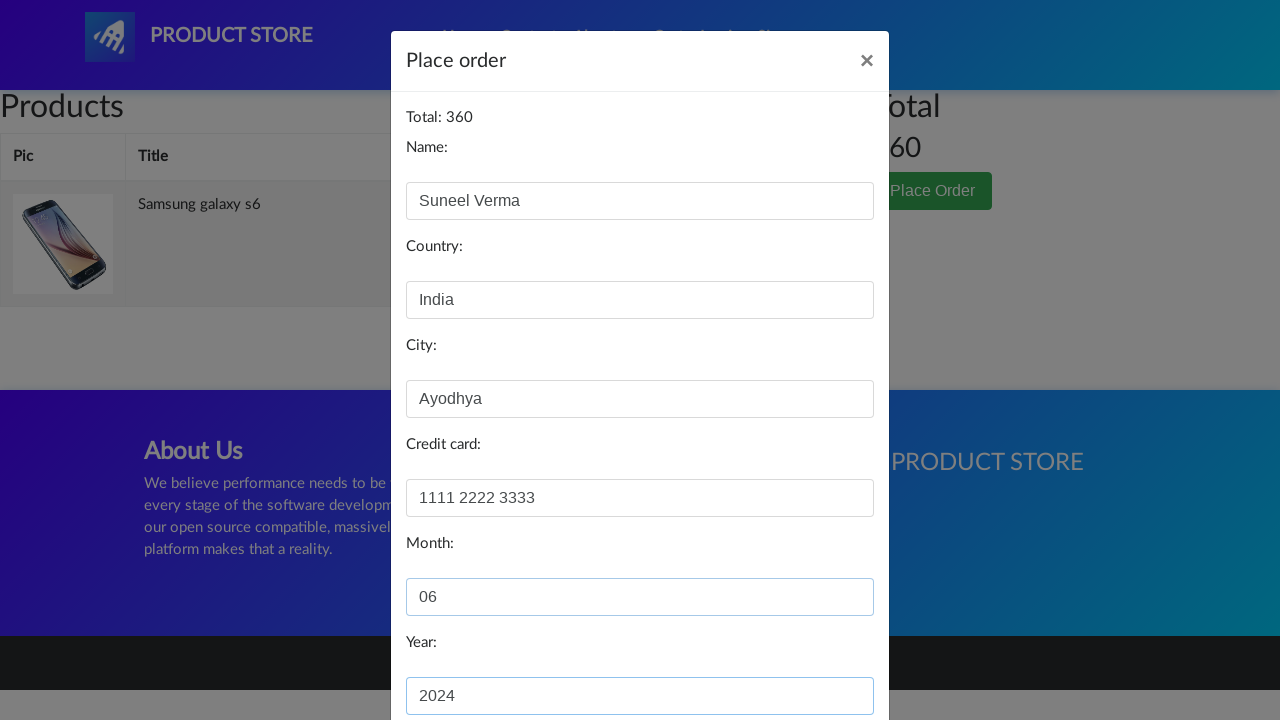

Clicked 'Purchase' button to complete order at (823, 655) on button:has-text('Purchase')
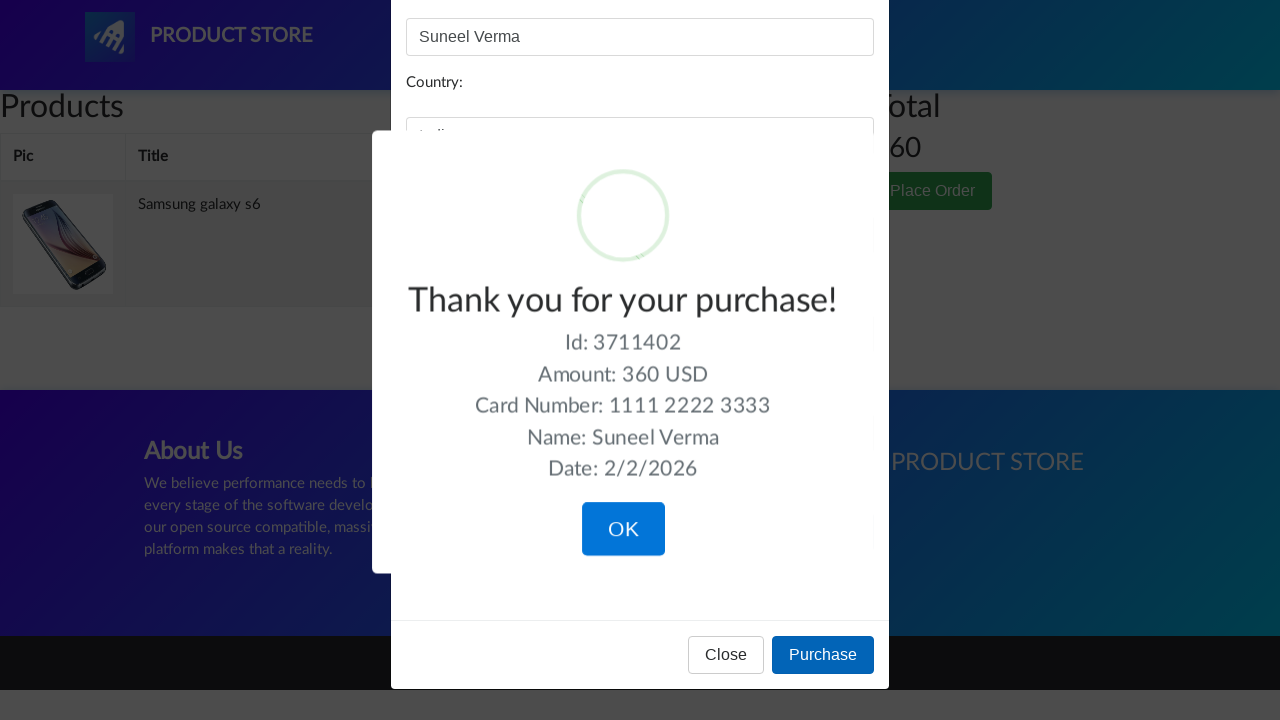

Thank you message displayed confirming purchase completion
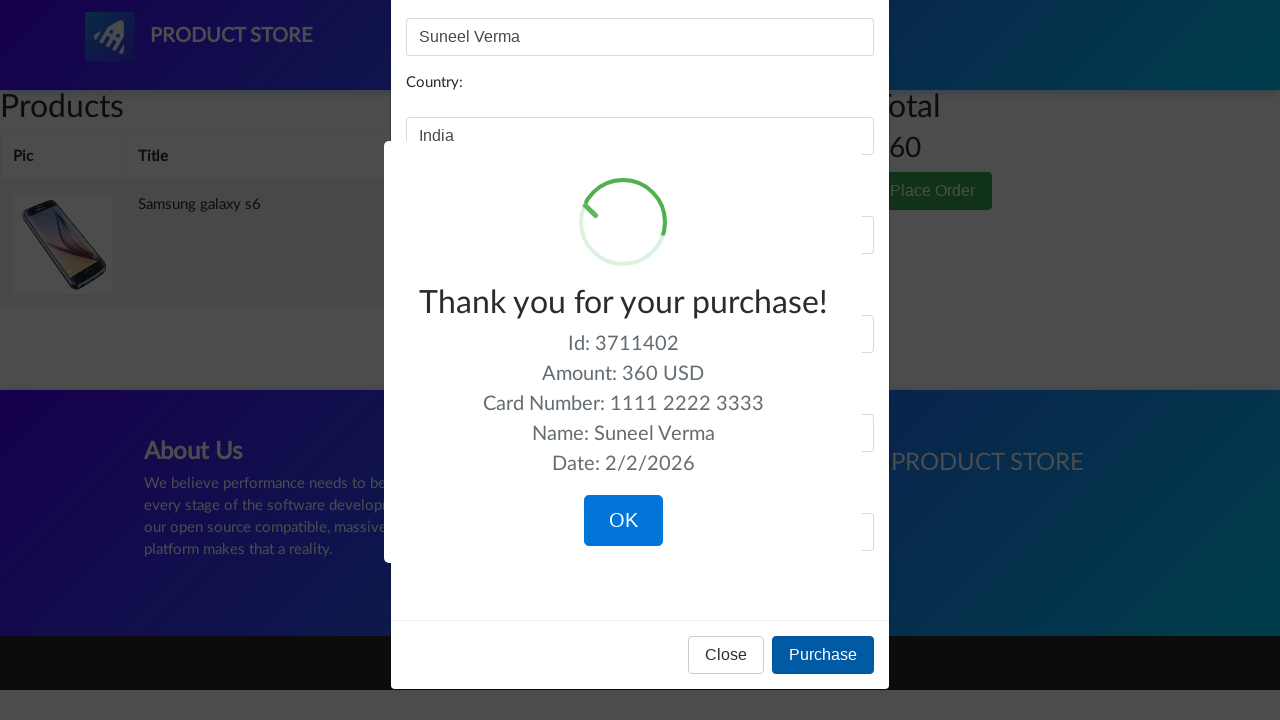

Clicked 'OK' button to close success confirmation dialog at (623, 521) on button:has-text('OK')
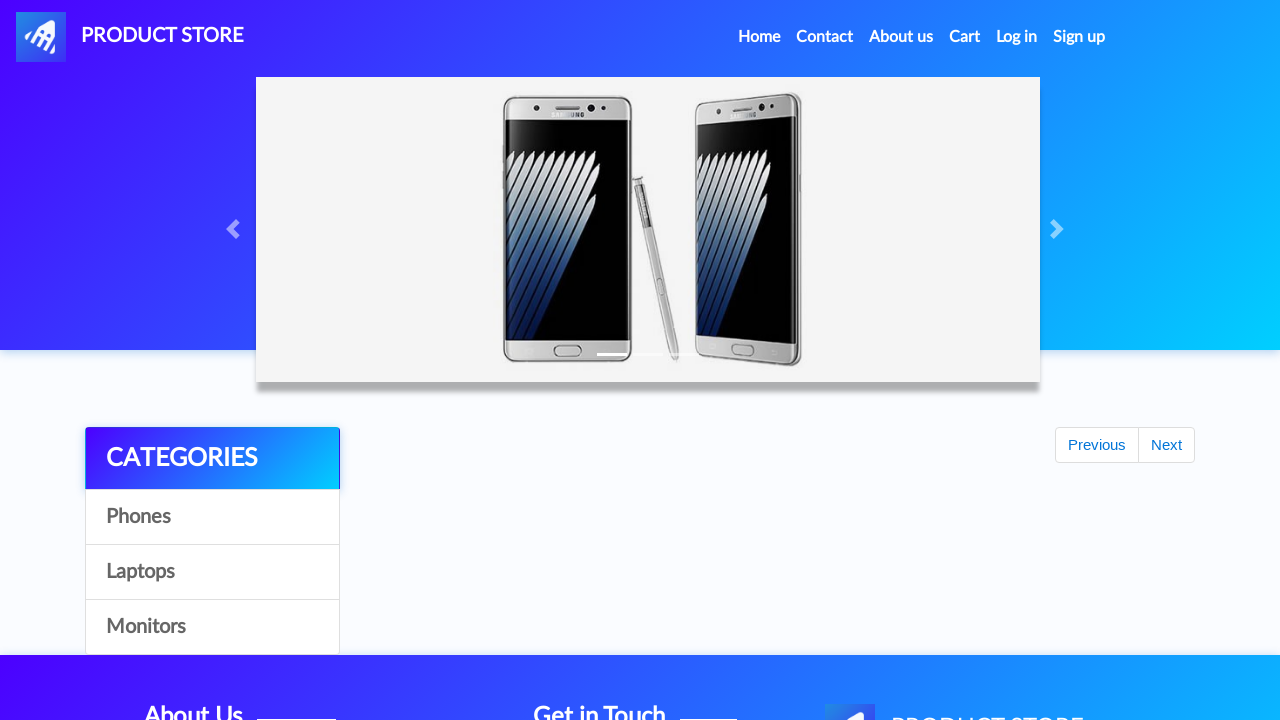

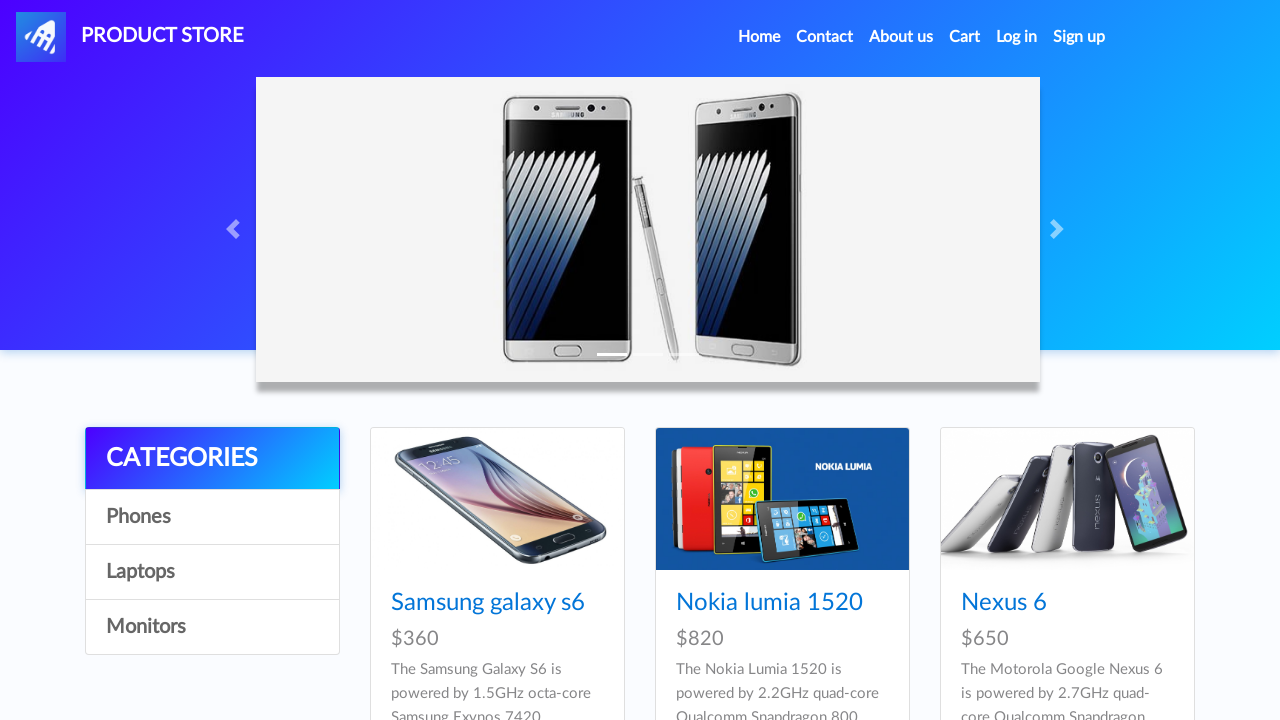